Tests hidden layers functionality by clicking a green button which reveals a blue button overlay

Starting URL: http://uitestingplayground.com/home

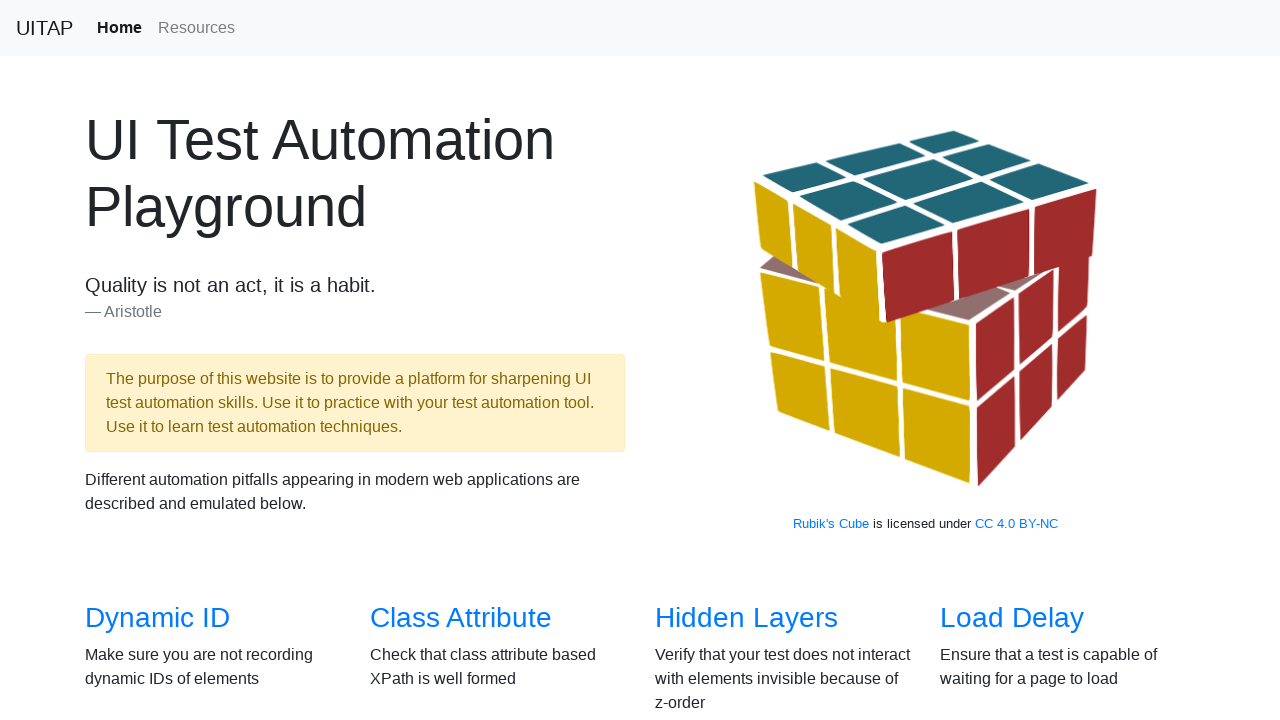

Clicked on Hidden Layers link to navigate to test page at (746, 618) on a[href='/hiddenlayers']
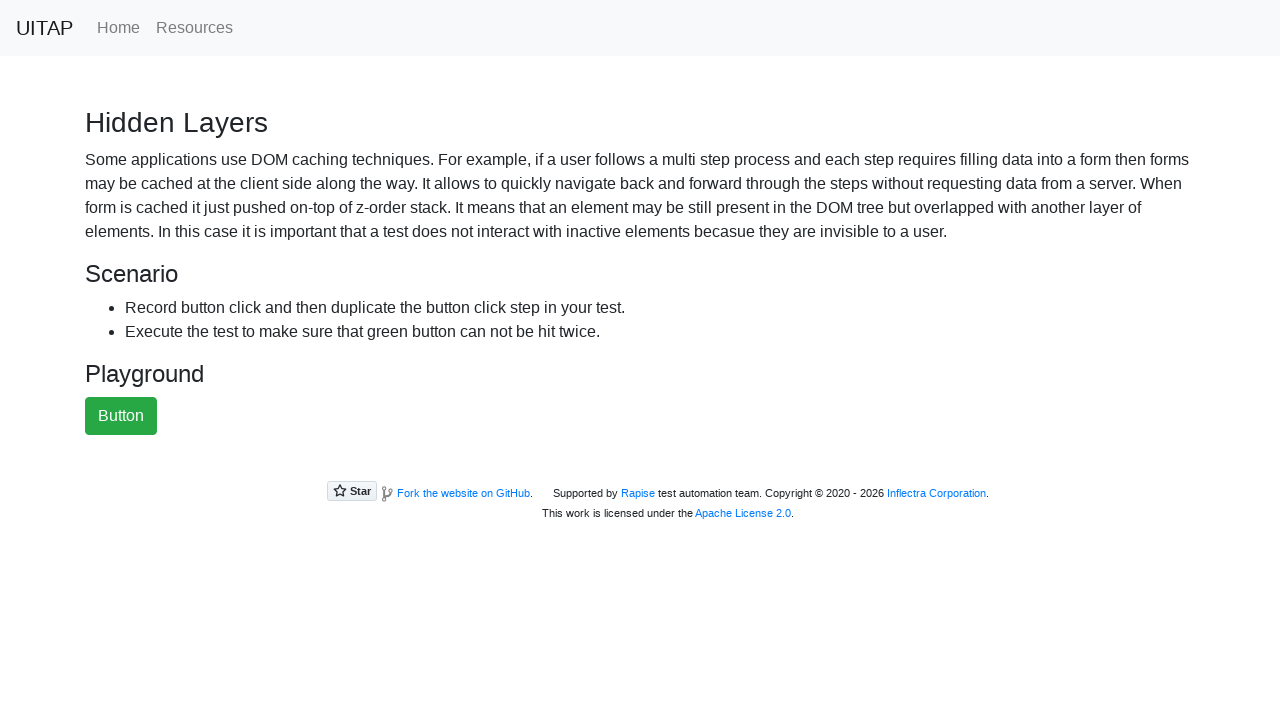

Clicked the green button to reveal hidden overlay at (121, 416) on #greenButton
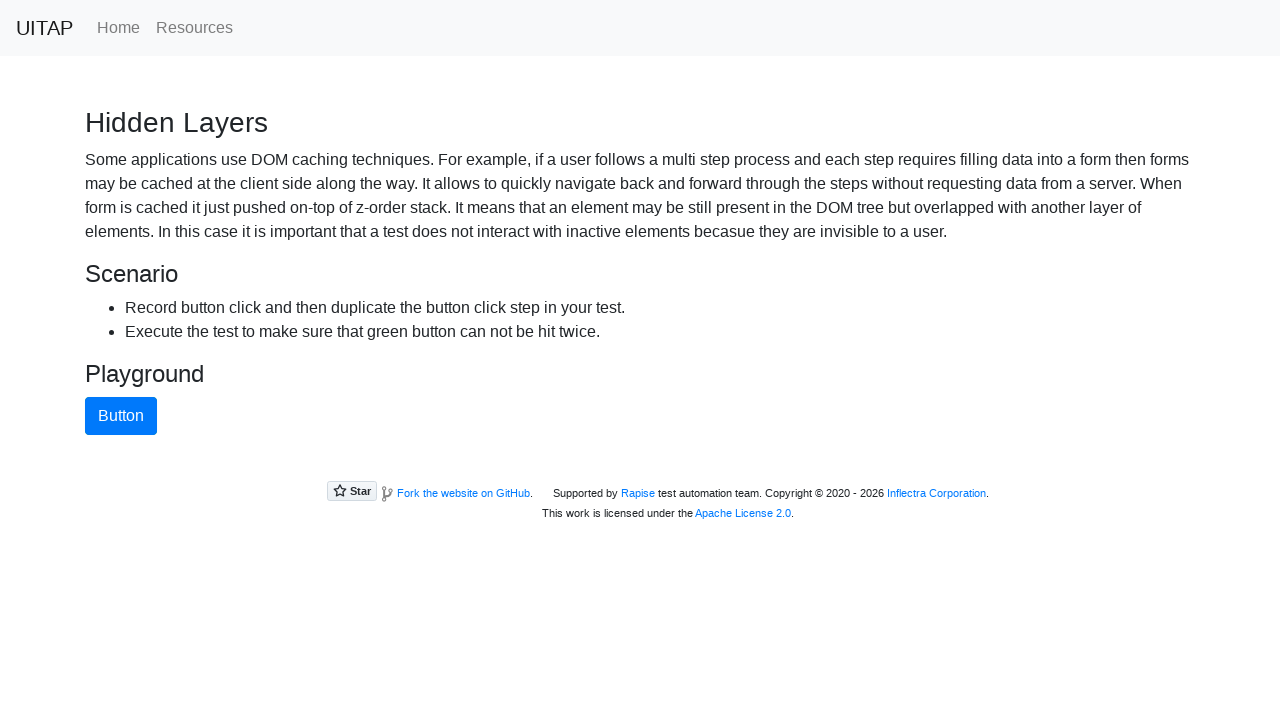

Verified that blue button overlay is now visible
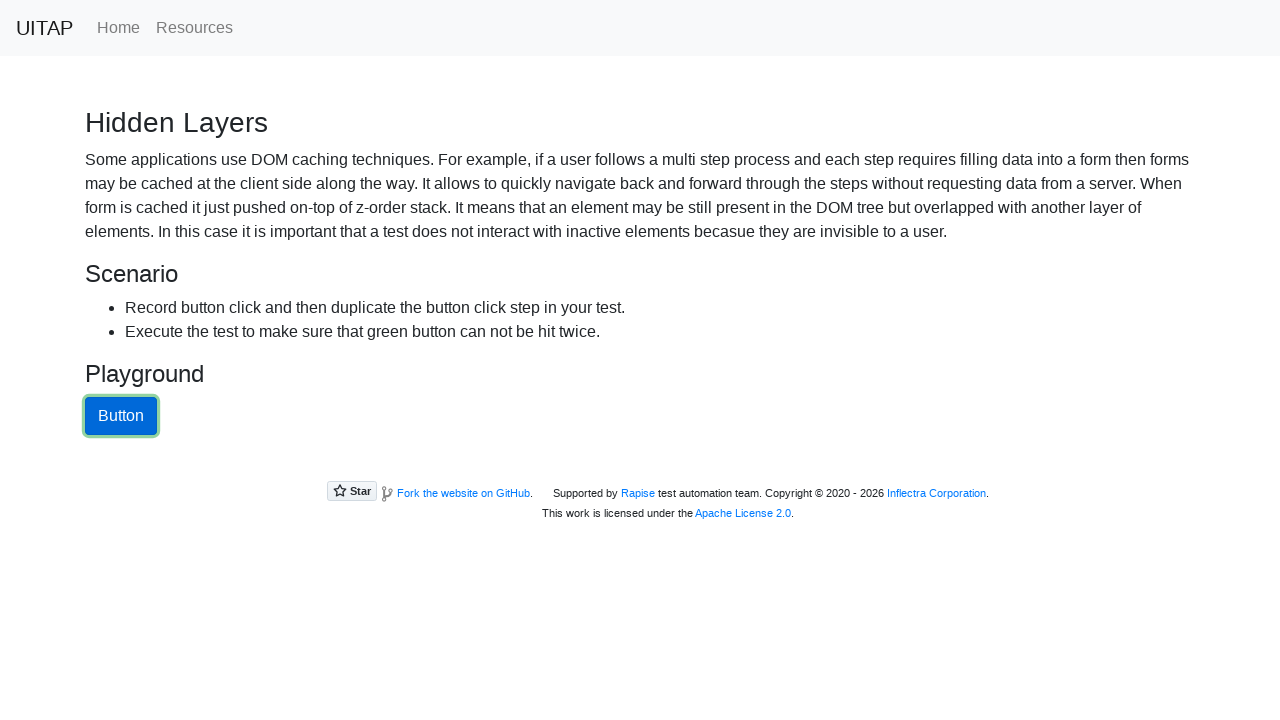

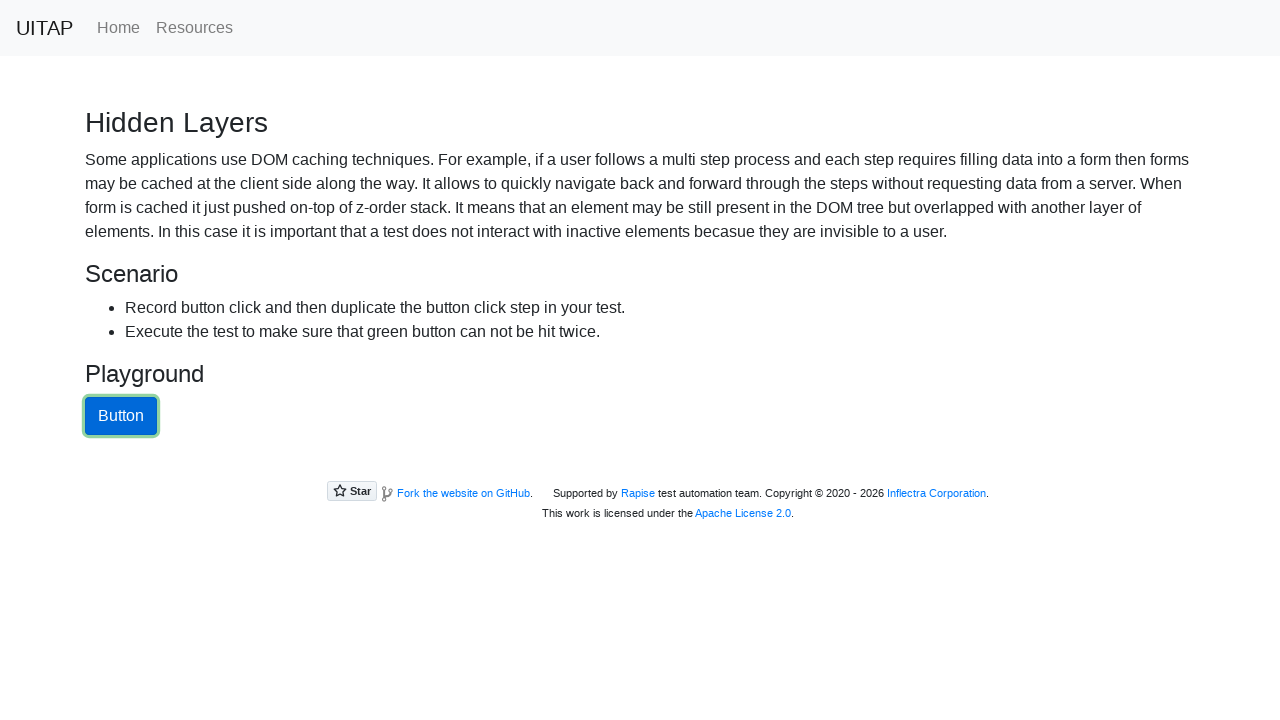